Tests the "Forgot your password?" link functionality on the OrangeHRM demo site by navigating to the homepage and clicking on the password reset link.

Starting URL: https://opensource-demo.orangehrmlive.com/

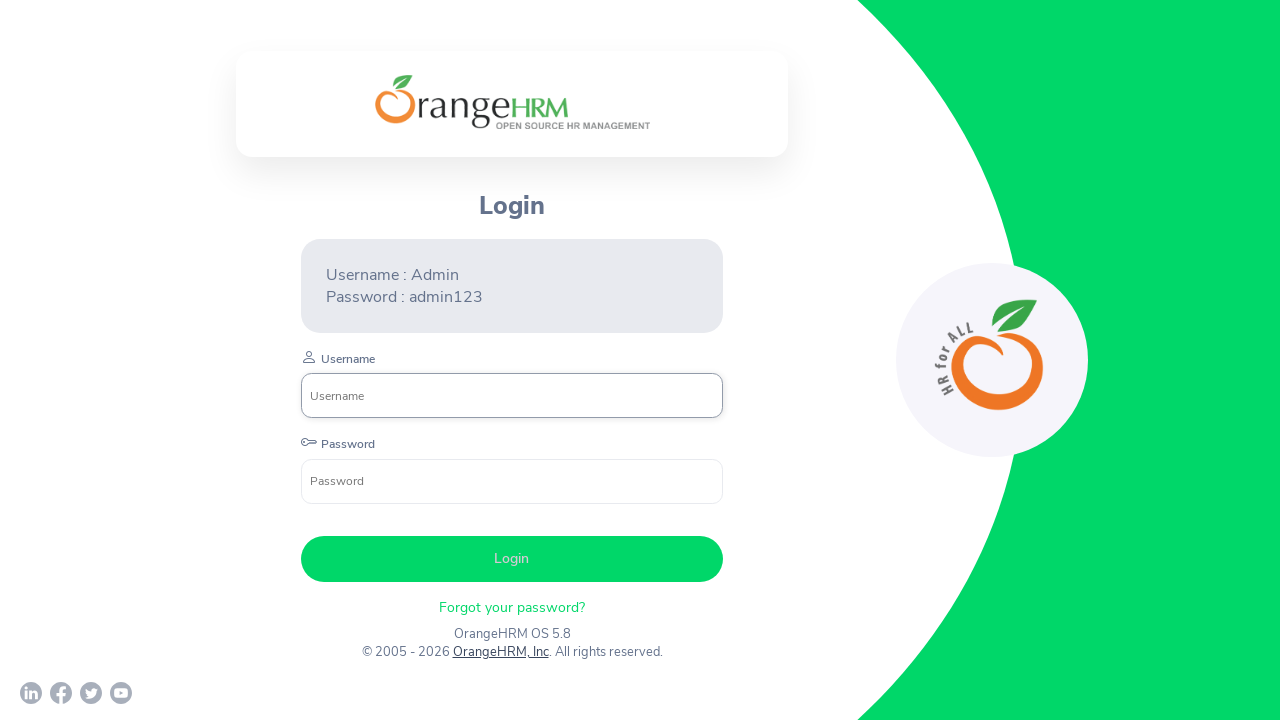

Navigated to OrangeHRM demo site homepage
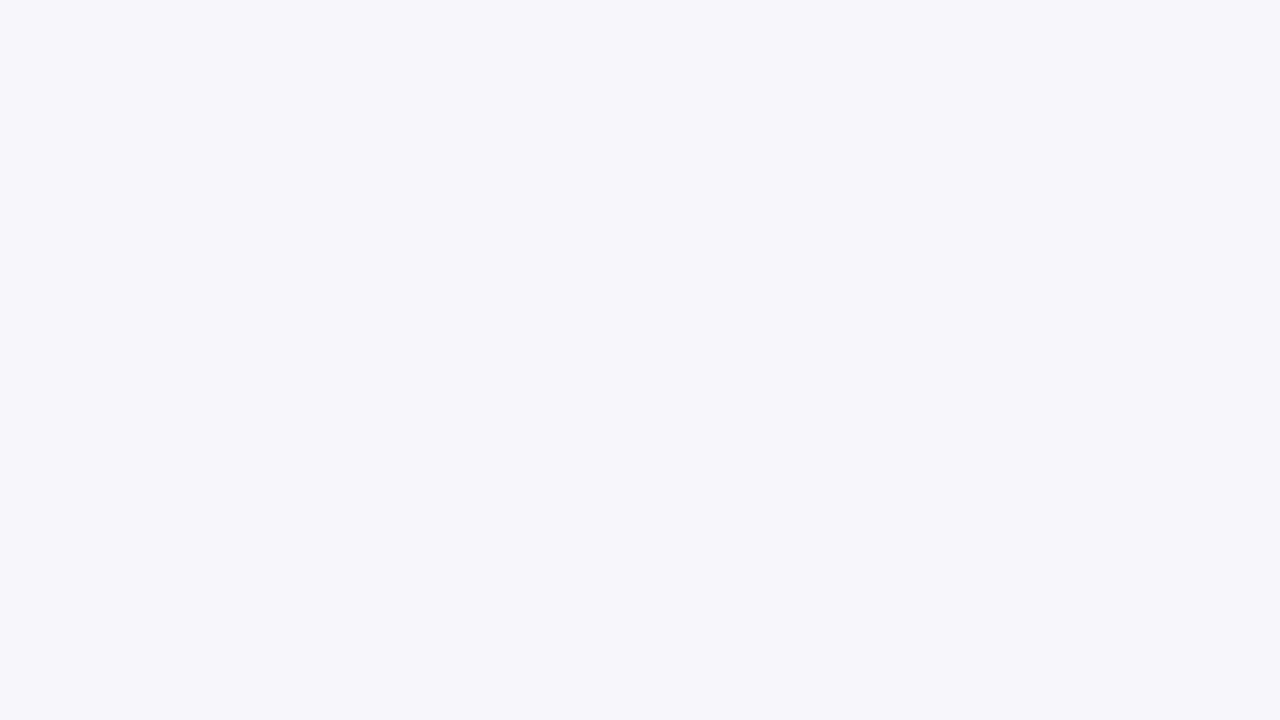

Clicked on 'Forgot your password?' link at (512, 608) on text=Forgot your password?
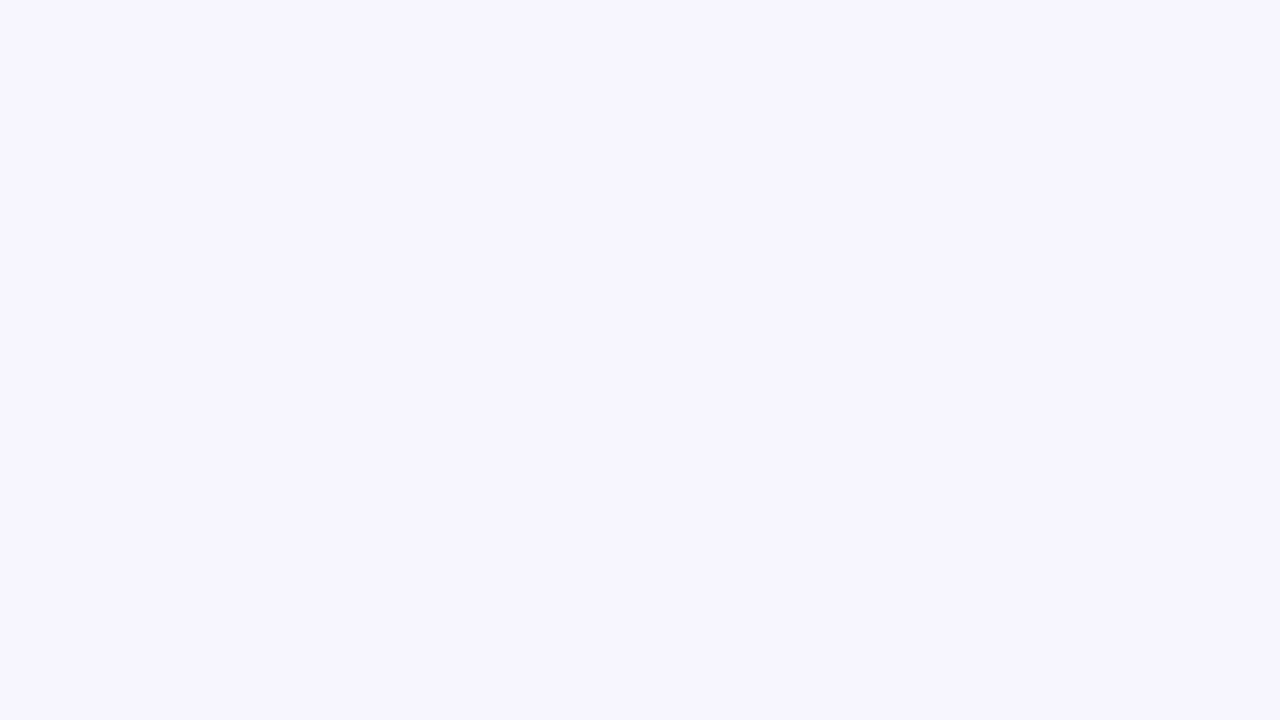

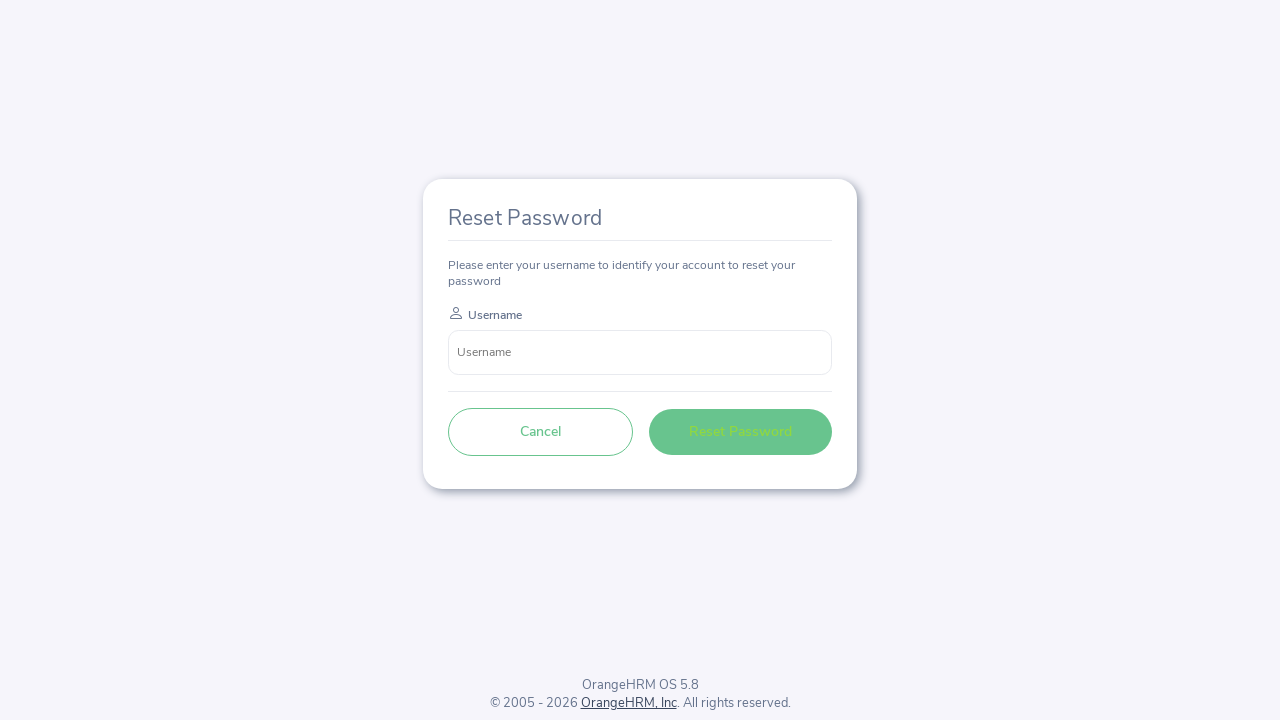